Navigates to a QSpiders demo application page and retrieves the location coordinates of an input element with id "name" to verify the element is present and positioned on the page.

Starting URL: https://demoapps.qspiders.com/ui?scenario=1

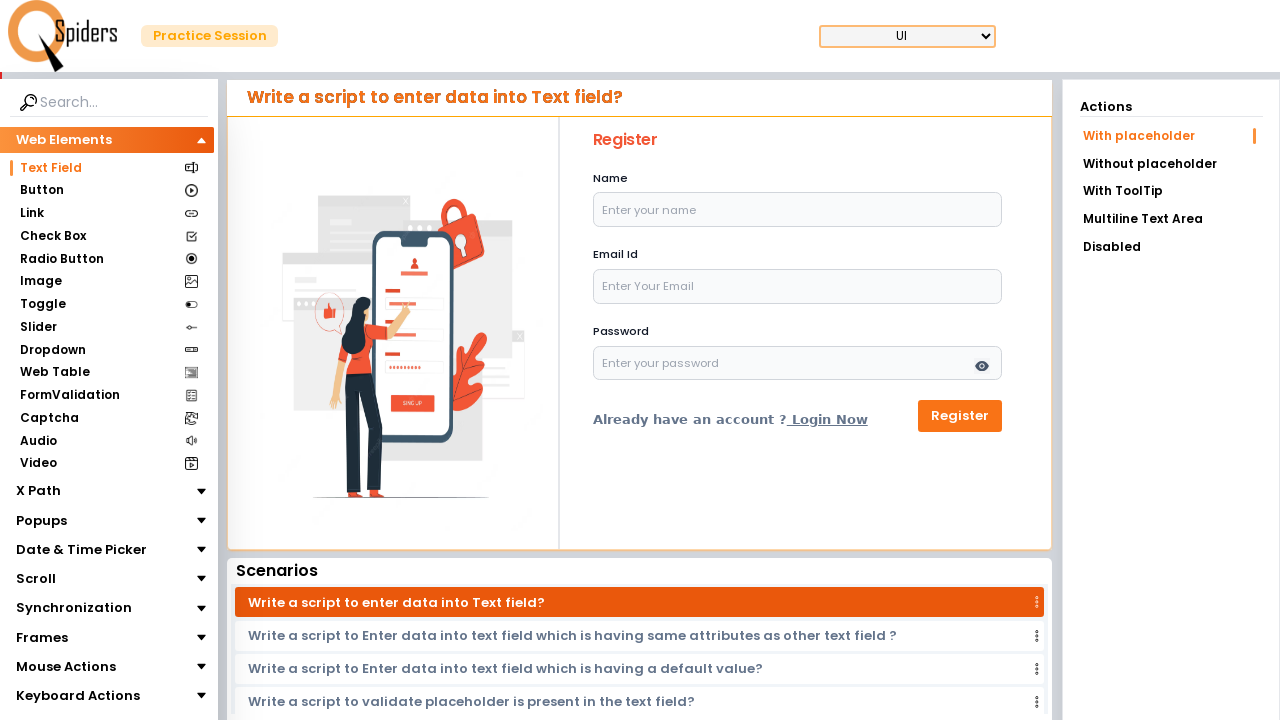

Navigated to QSpiders demo application page
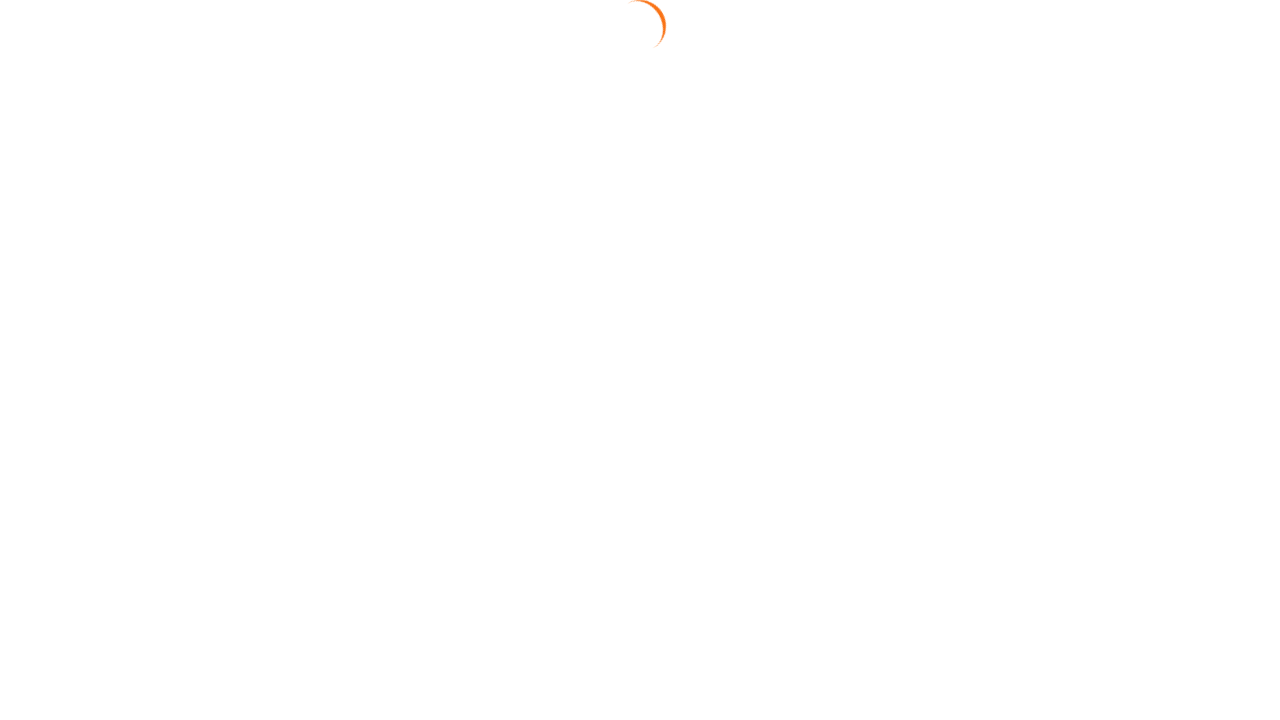

Name input element with id 'name' is visible on the page
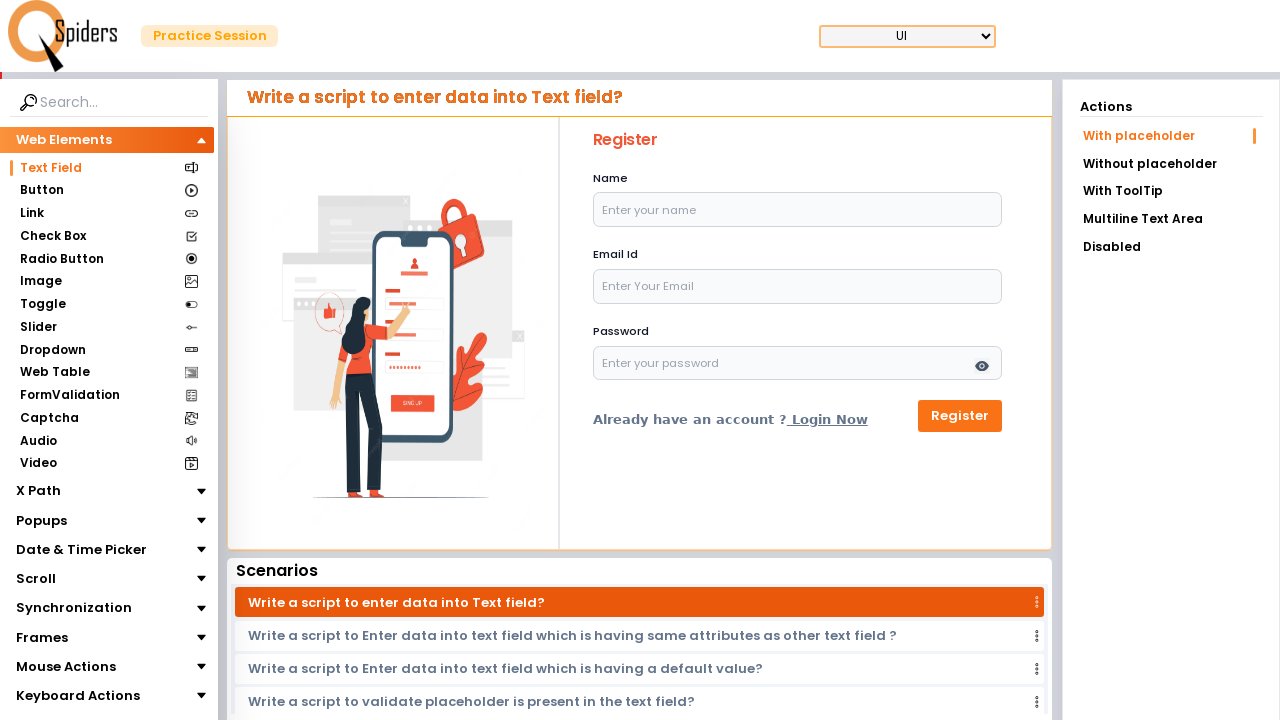

Located the name input element
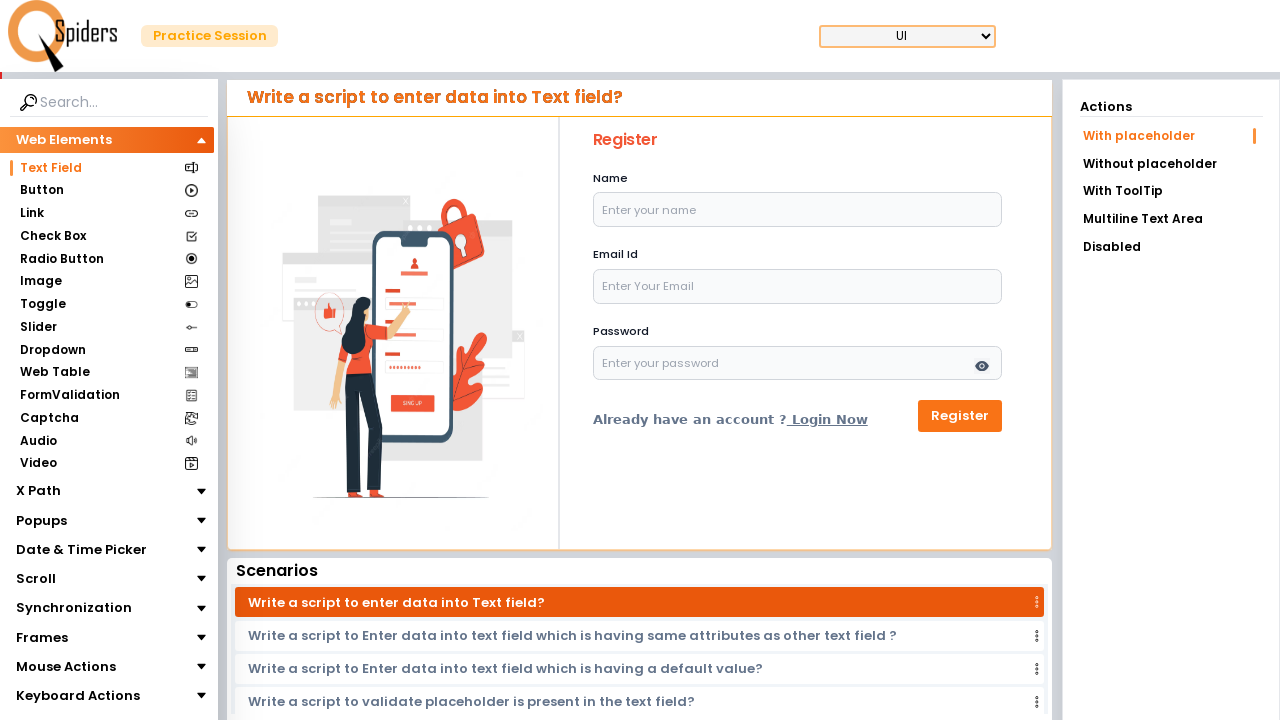

Retrieved bounding box coordinates of the name element
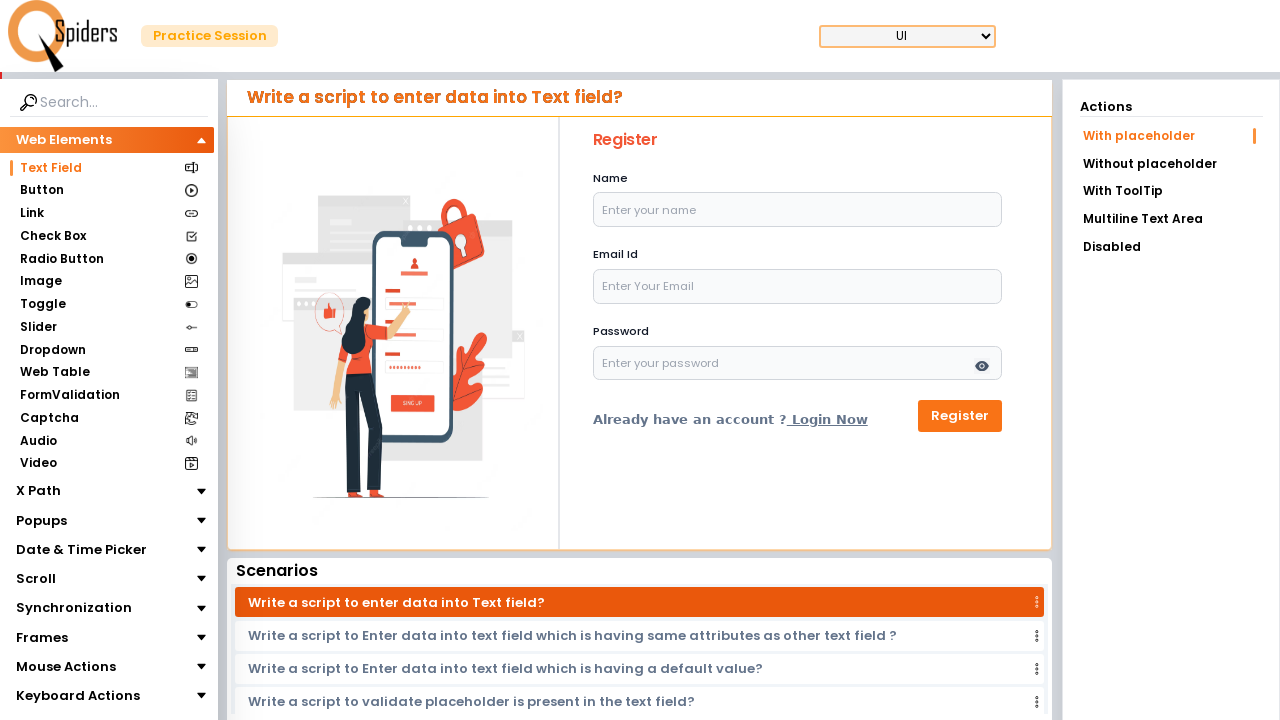

Verified name element has a valid bounding box
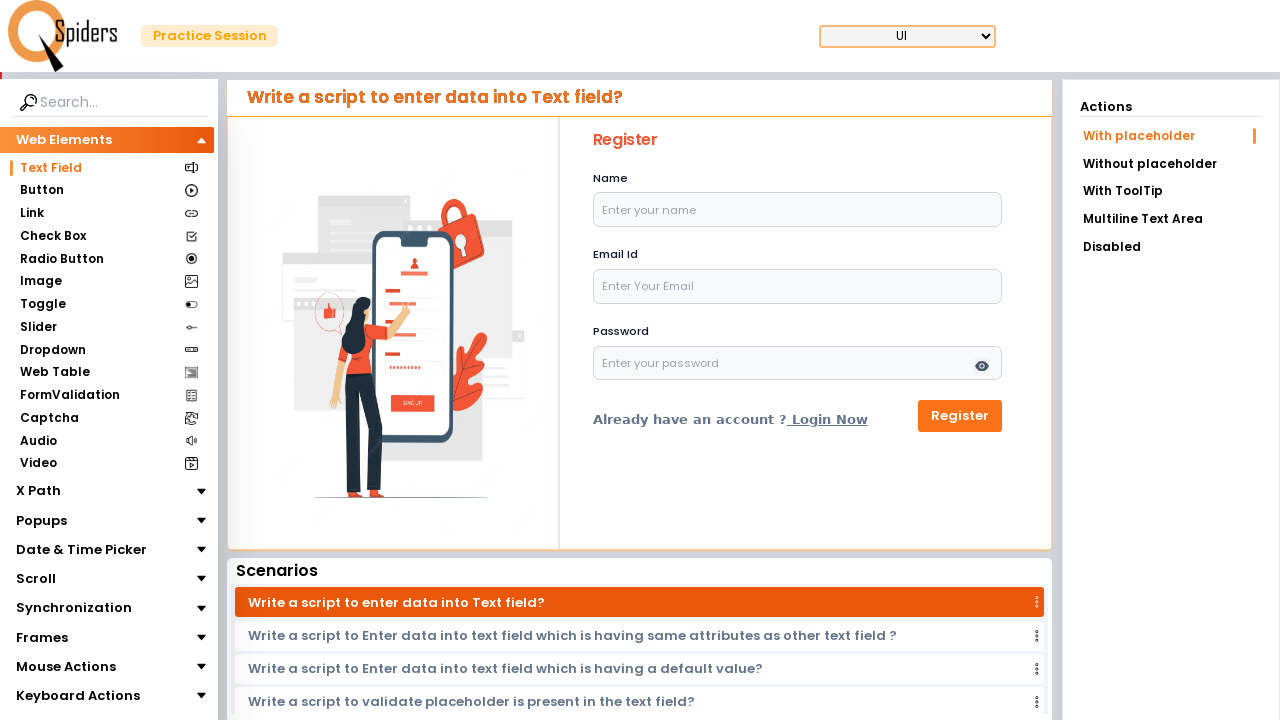

Verified X coordinate is non-negative (x=592.734375)
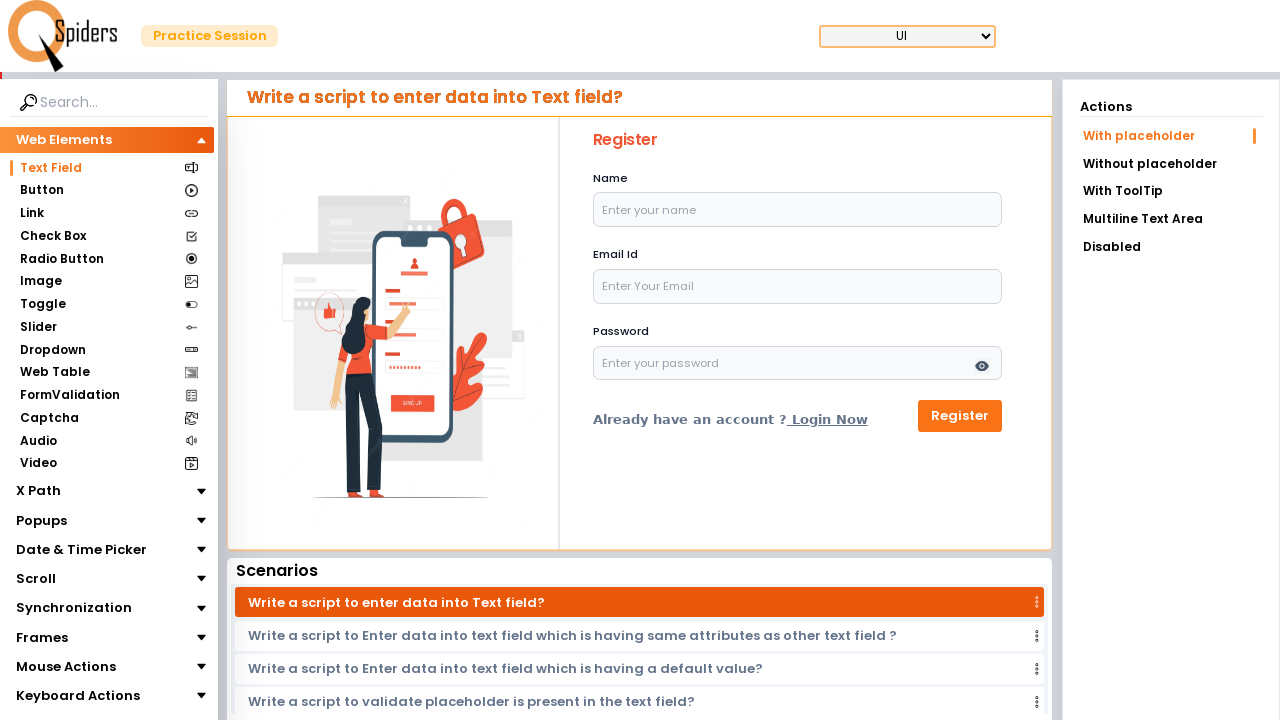

Verified Y coordinate is non-negative (y=192.421875)
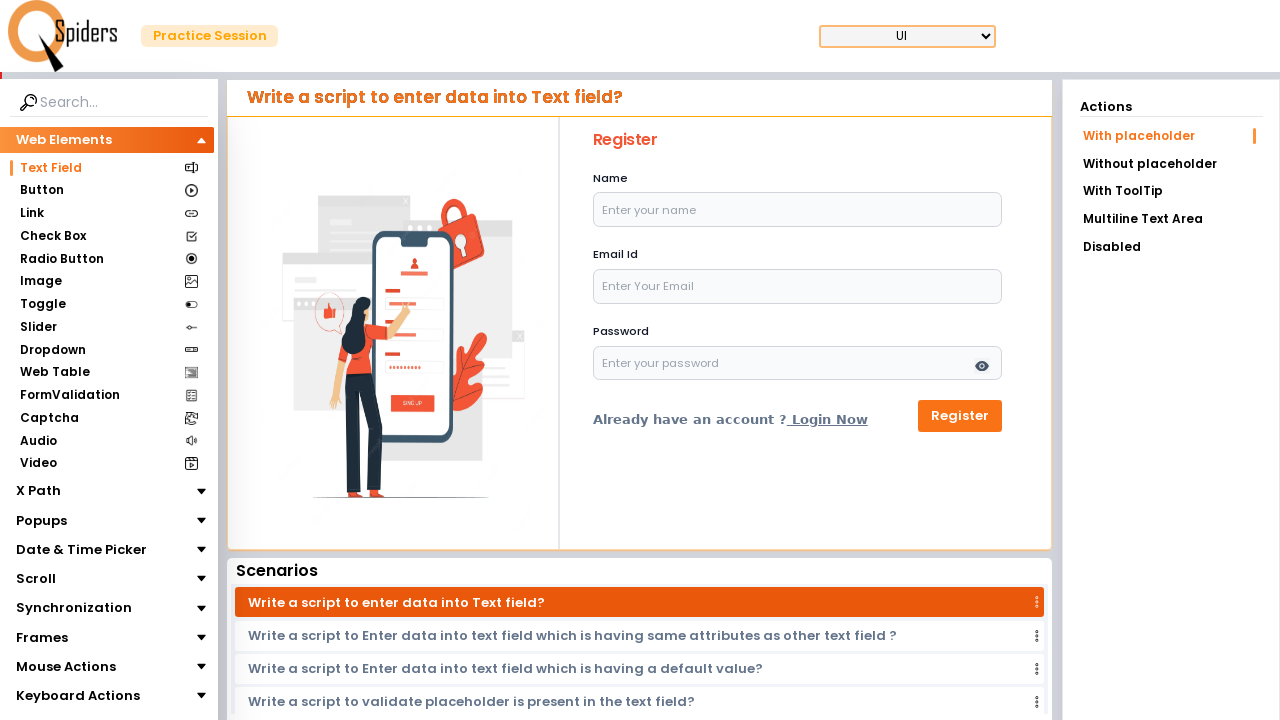

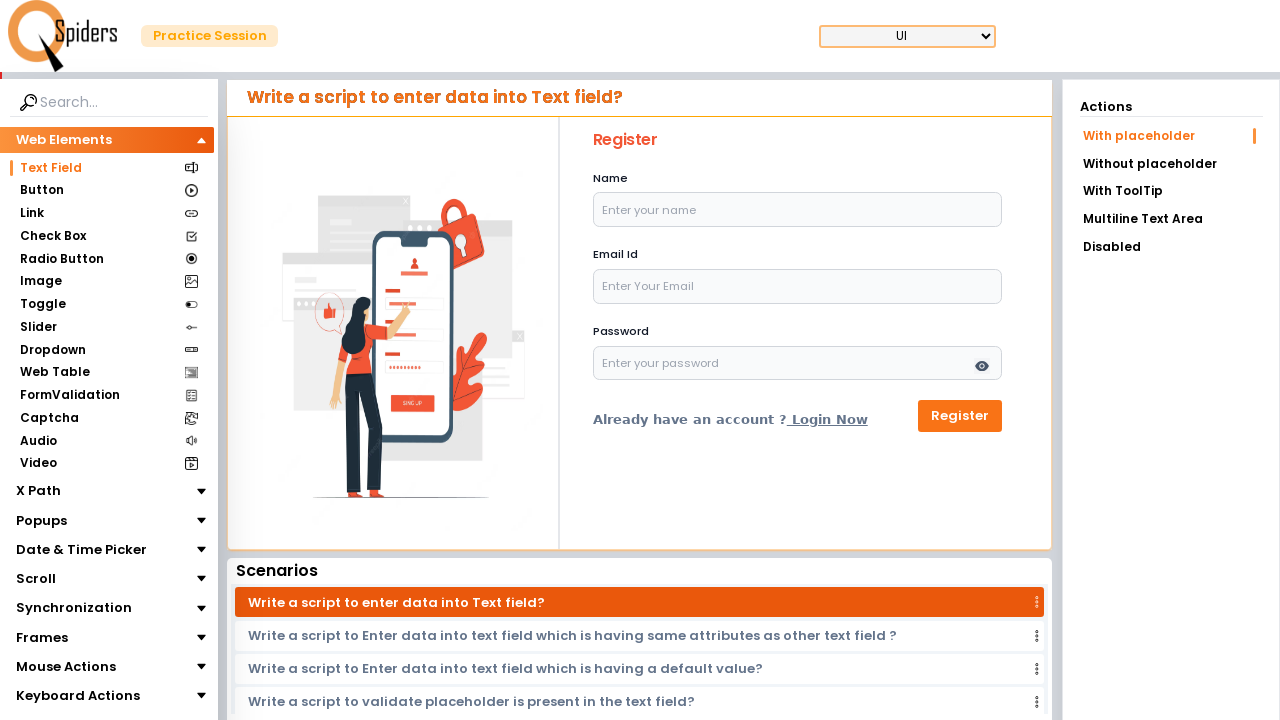